Tests API link that returns a Created (201) status by clicking the link and verifying the response message appears

Starting URL: https://demoqa.com/links

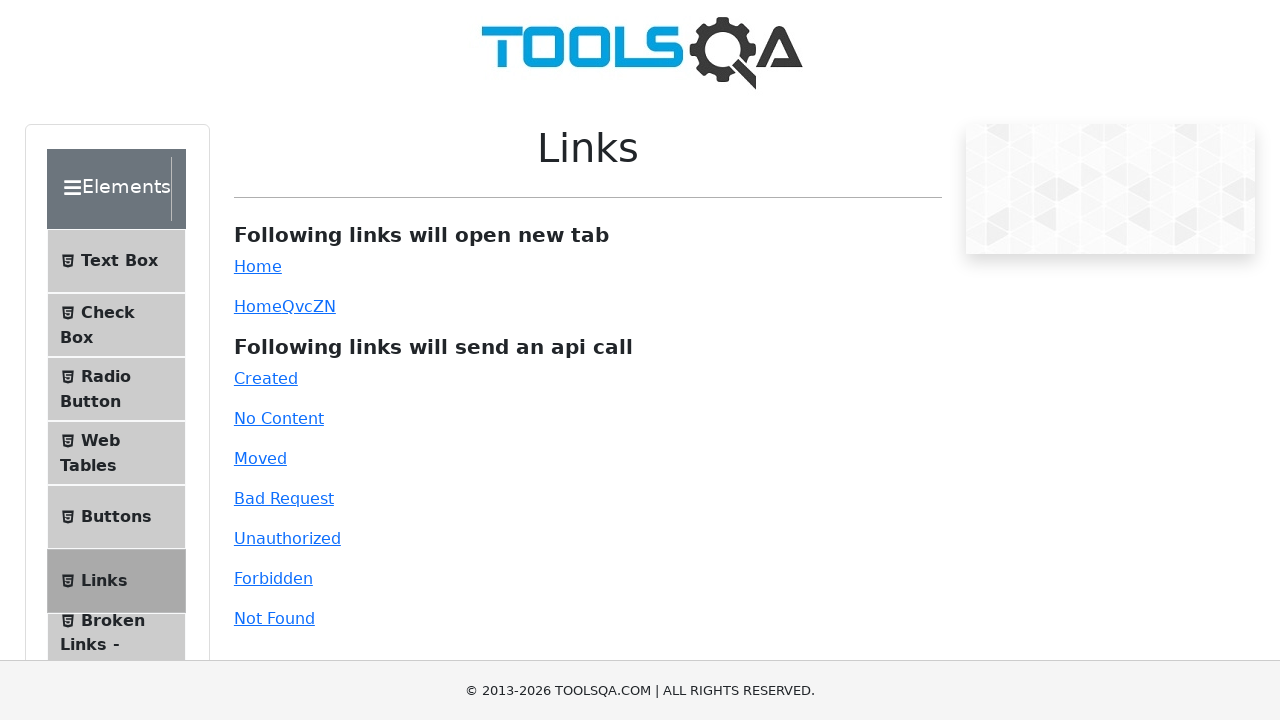

Clicked Created API link at (266, 378) on #created
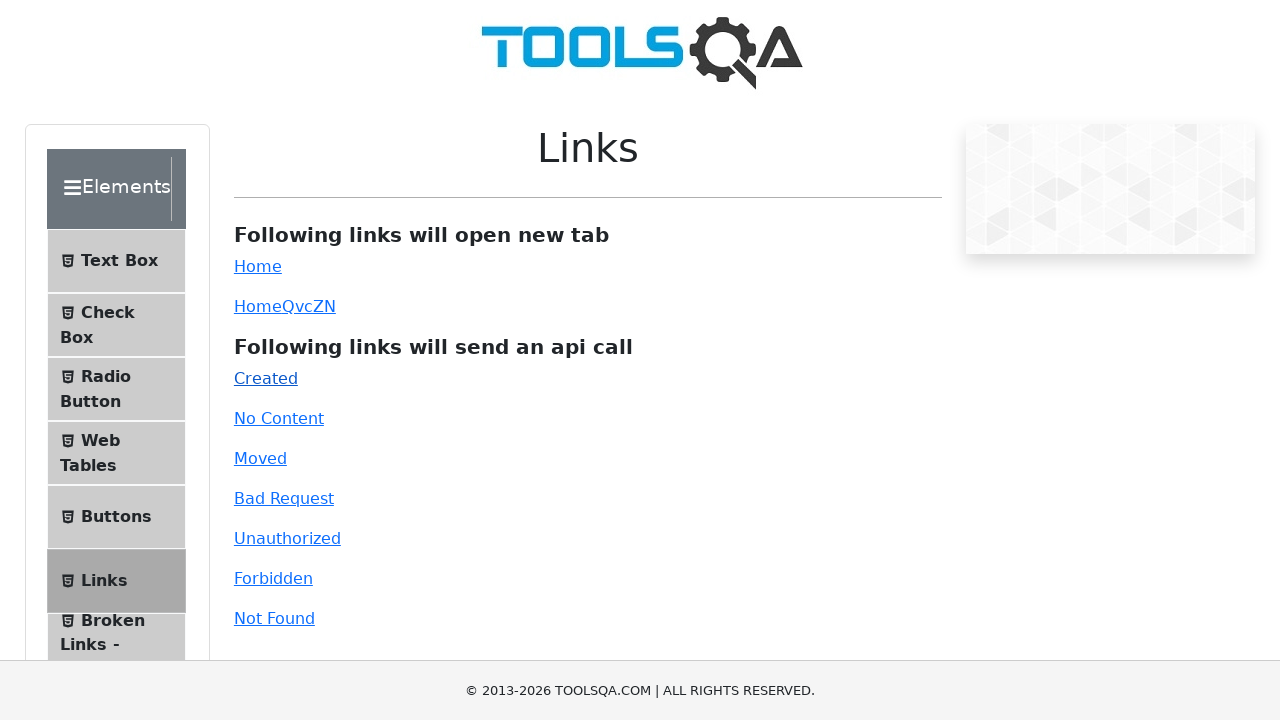

Waited for response message to appear
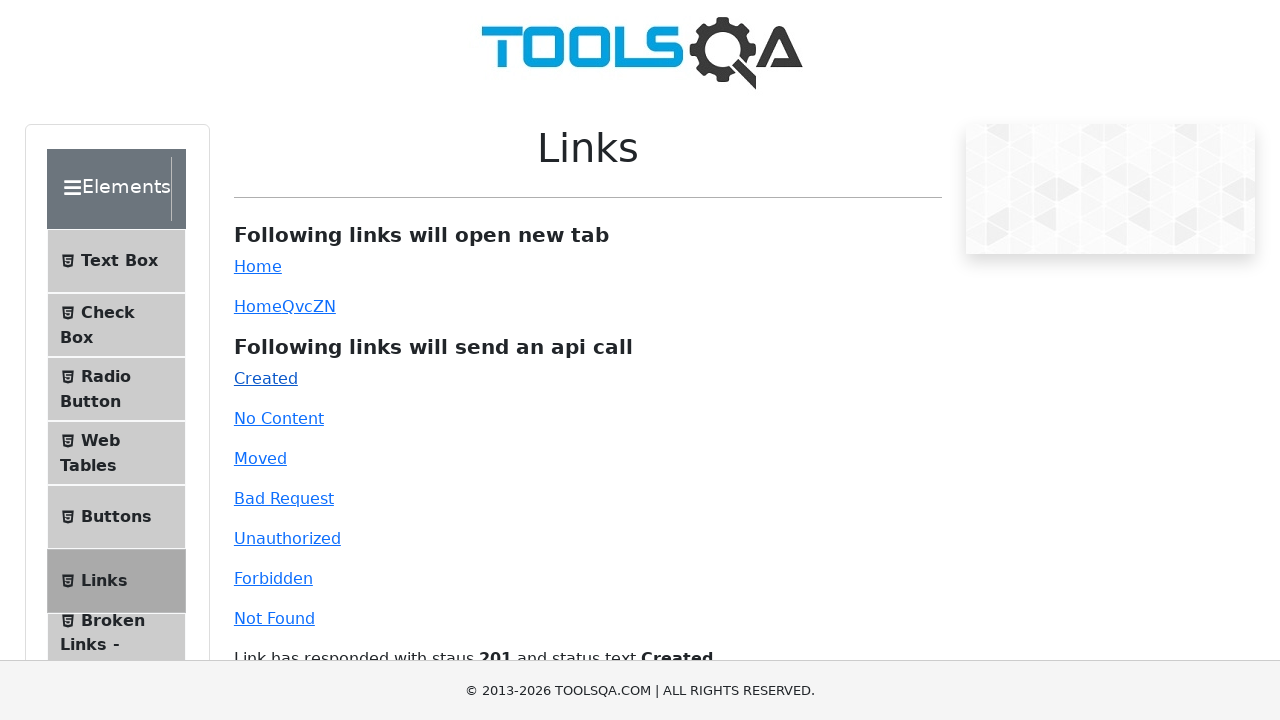

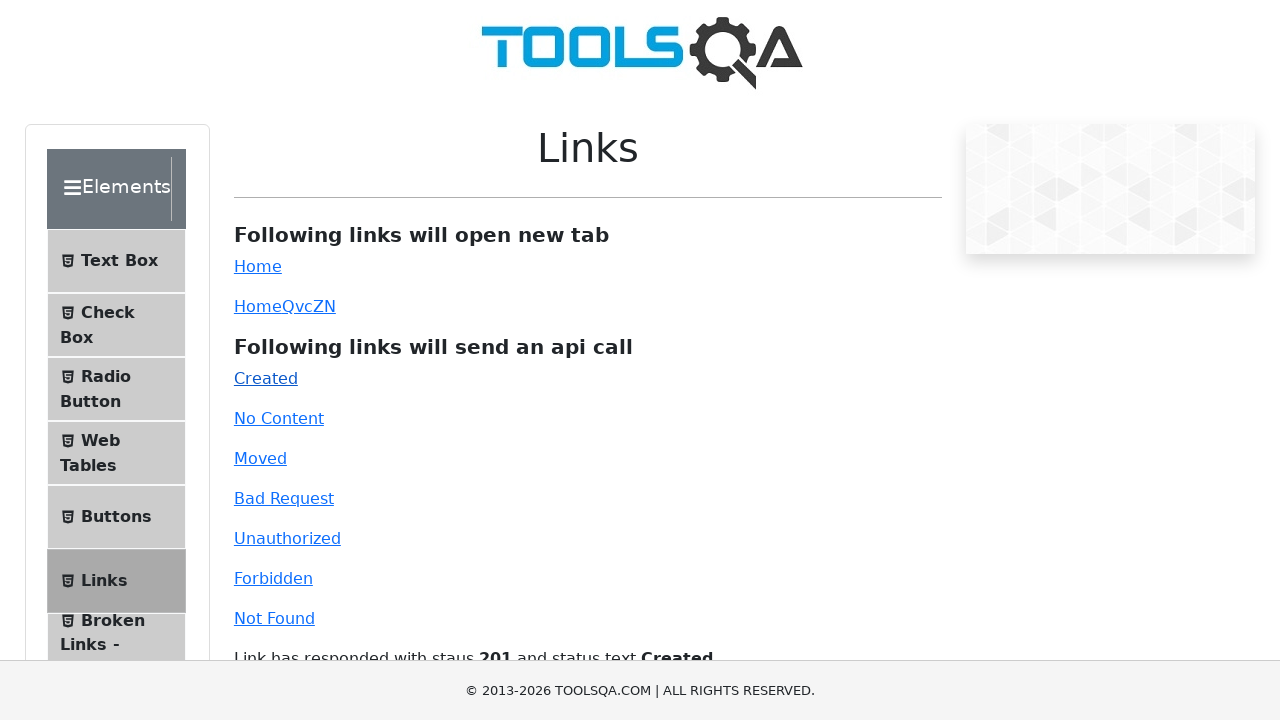